Tests dynamic content loading by clicking a start button and waiting for hidden content to become visible

Starting URL: https://the-internet.herokuapp.com/dynamic_loading/1

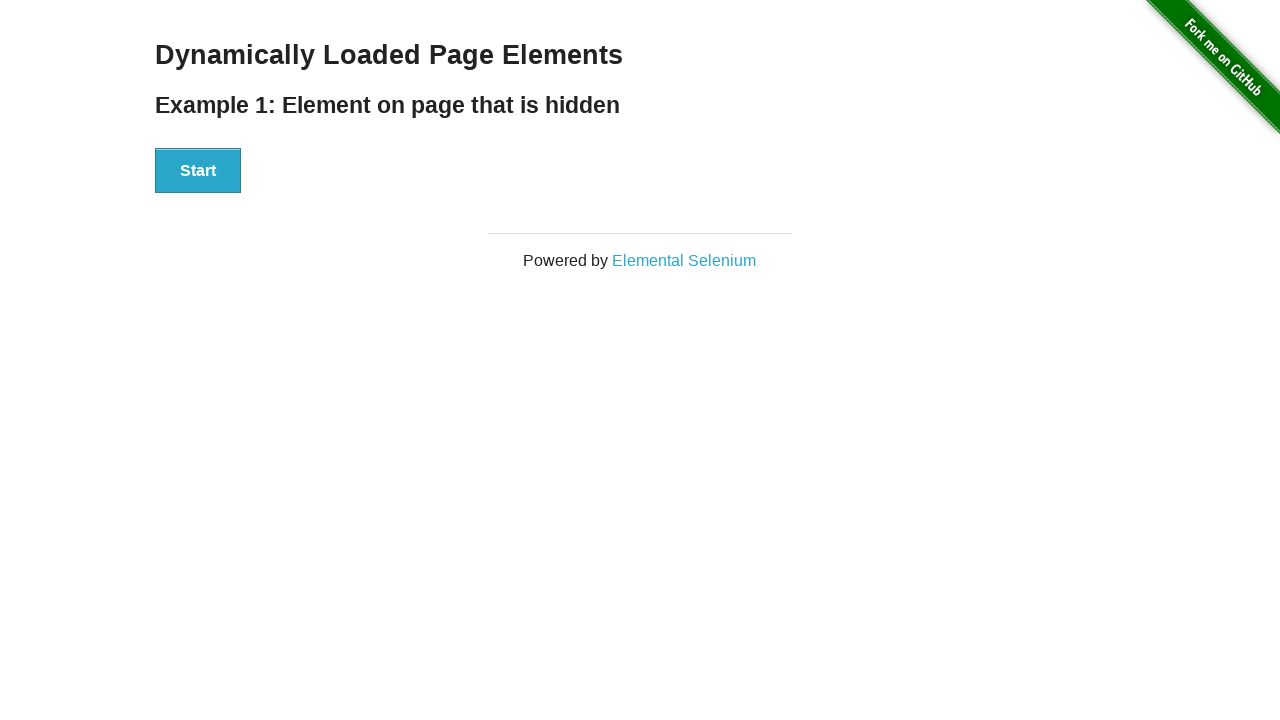

Clicked start button to trigger dynamic content loading at (198, 171) on [id='start'] button
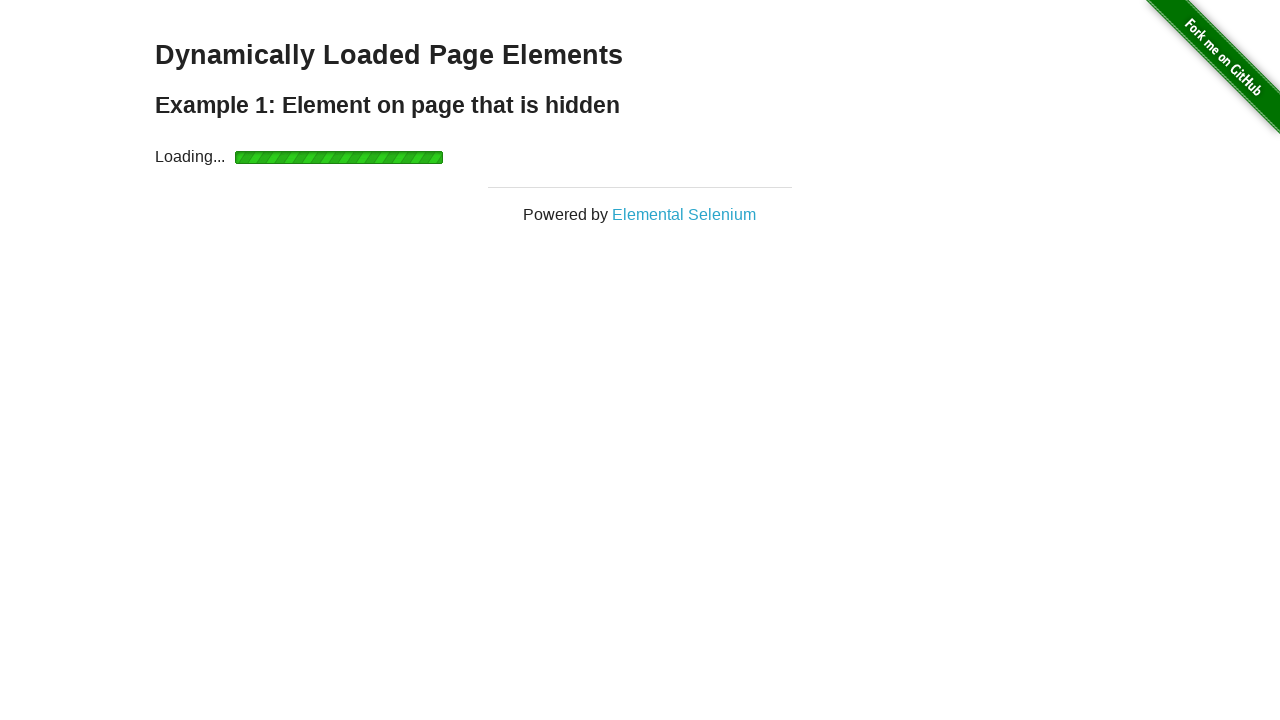

Dynamic content became visible after waiting up to 30 seconds
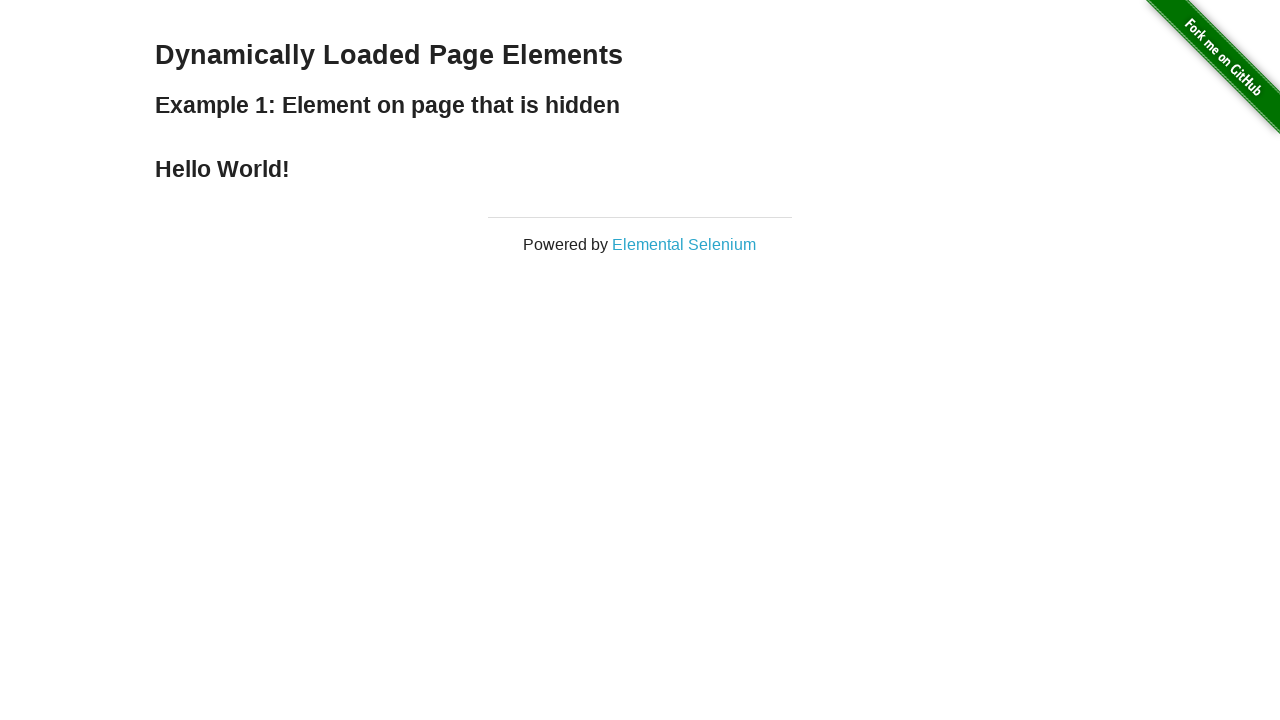

Retrieved finish text content: 'Hello World!'
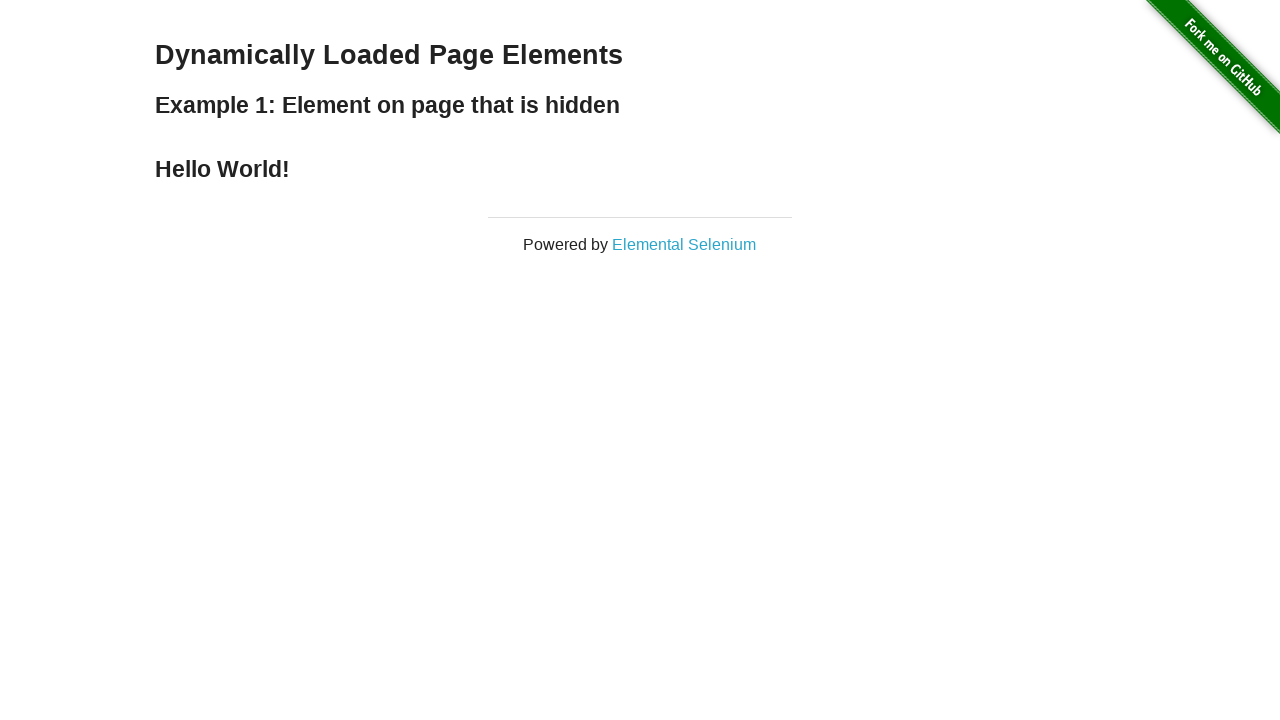

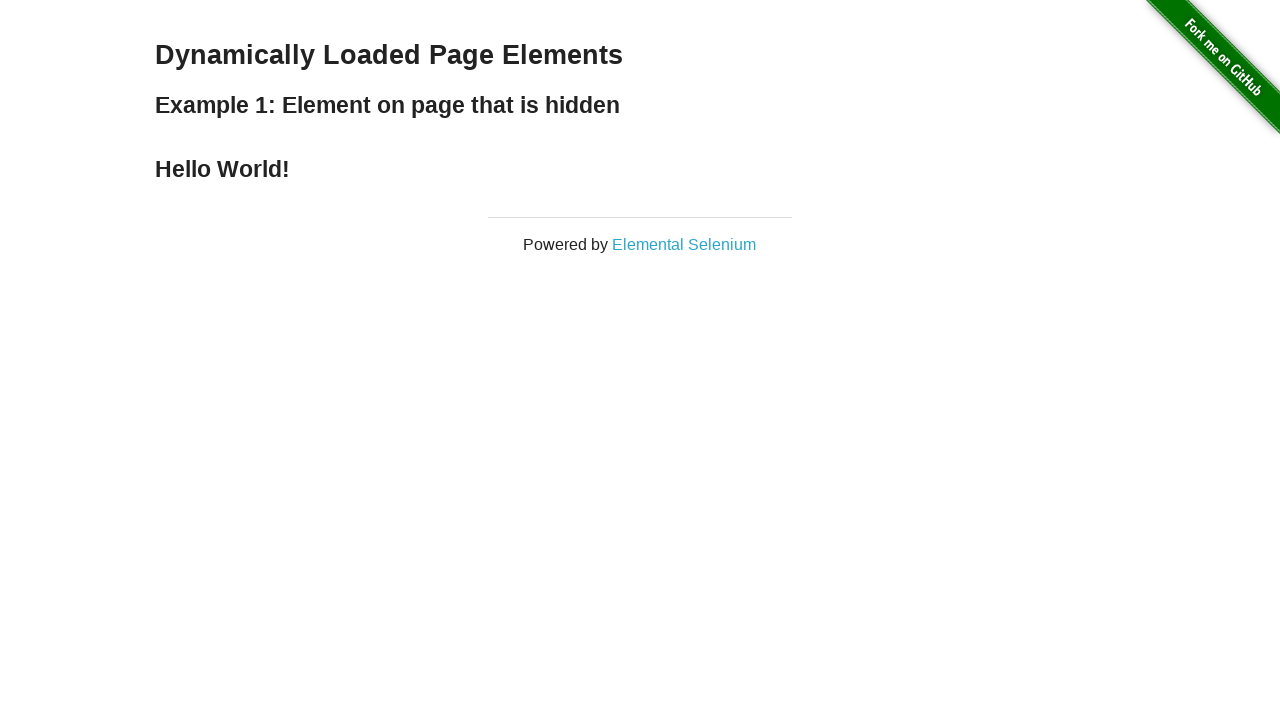